Tests alert handling functionality by triggering a timed alert and accepting it

Starting URL: https://demoqa.com/alerts

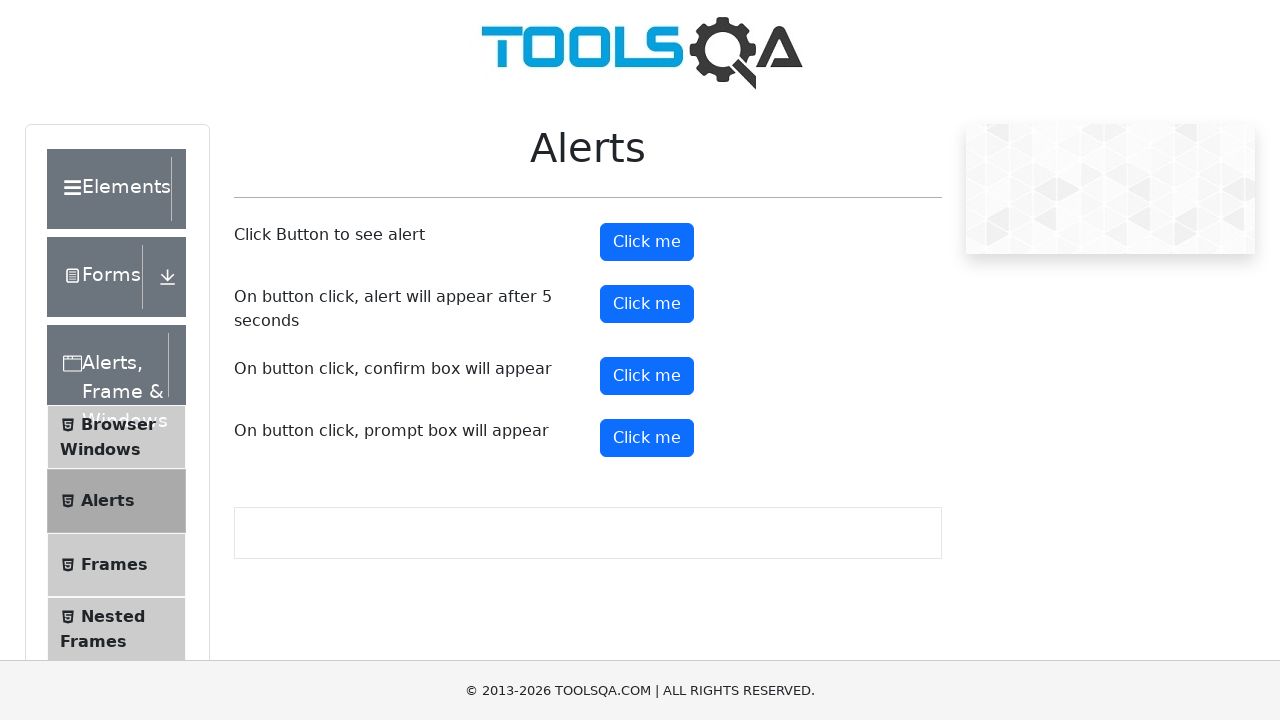

Clicked button to trigger timed alert at (647, 304) on #timerAlertButton
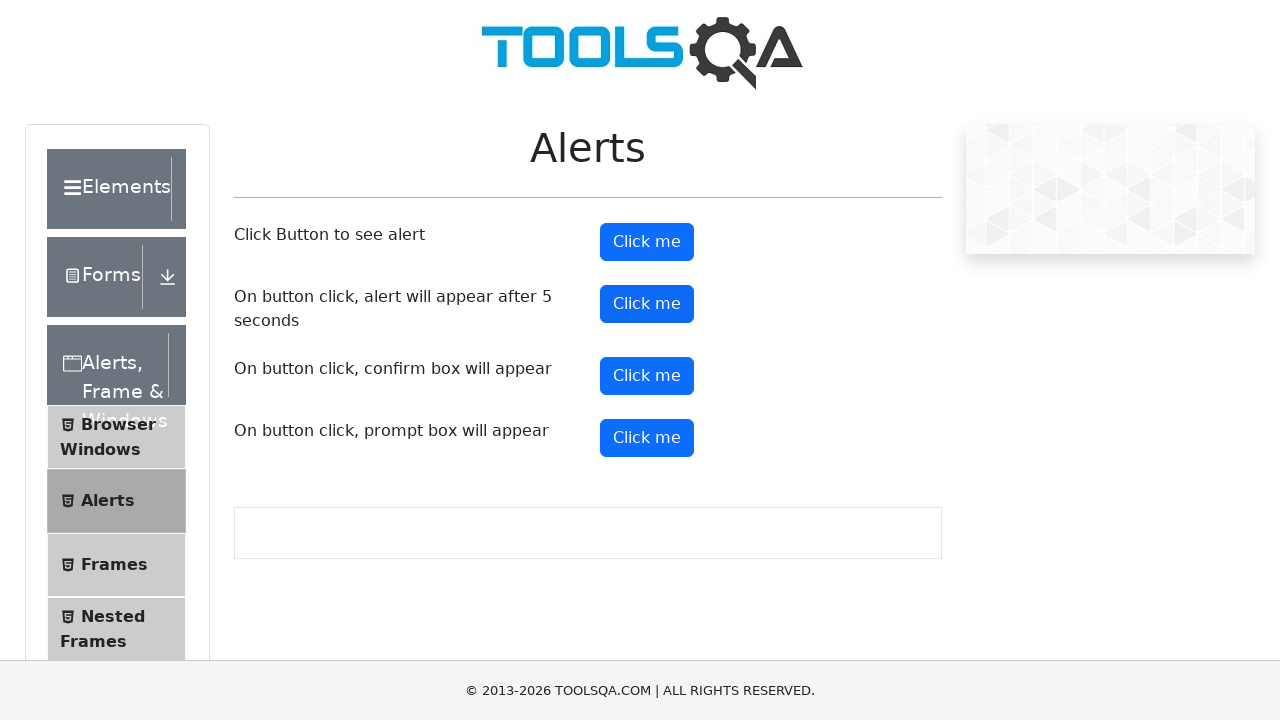

Waited 5 seconds for timer alert to appear
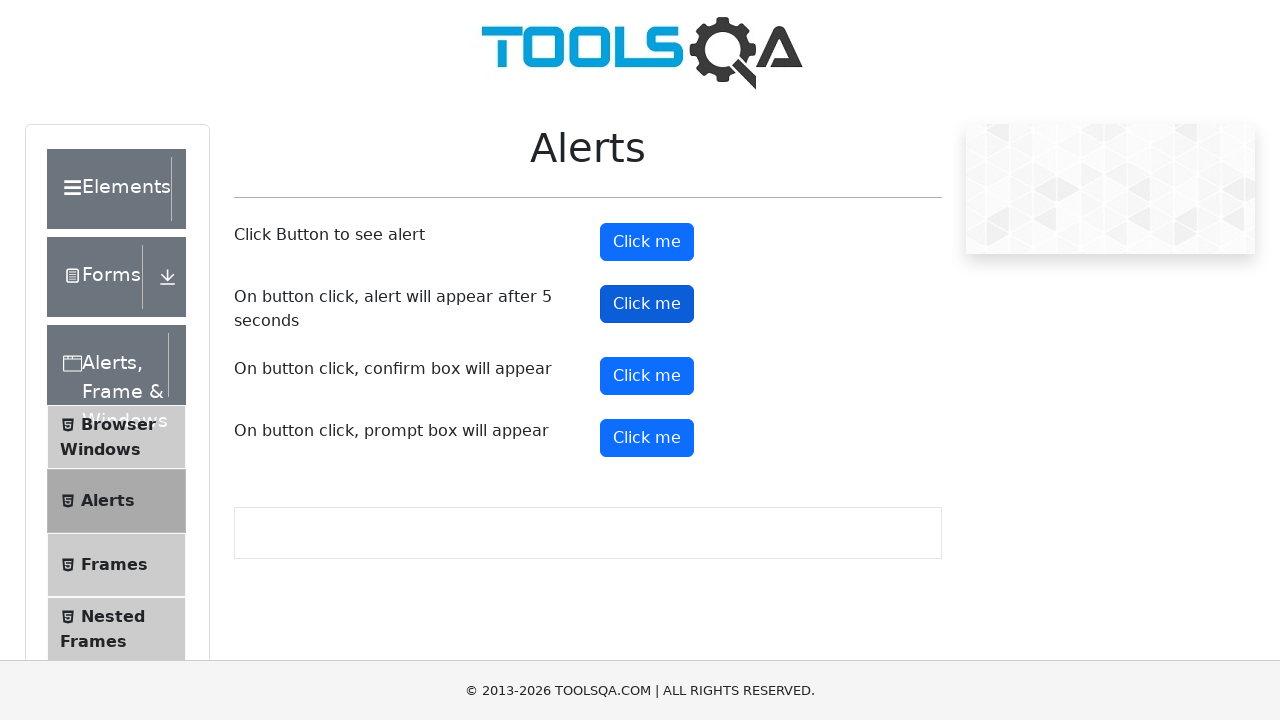

Set up dialog handler to automatically accept the alert
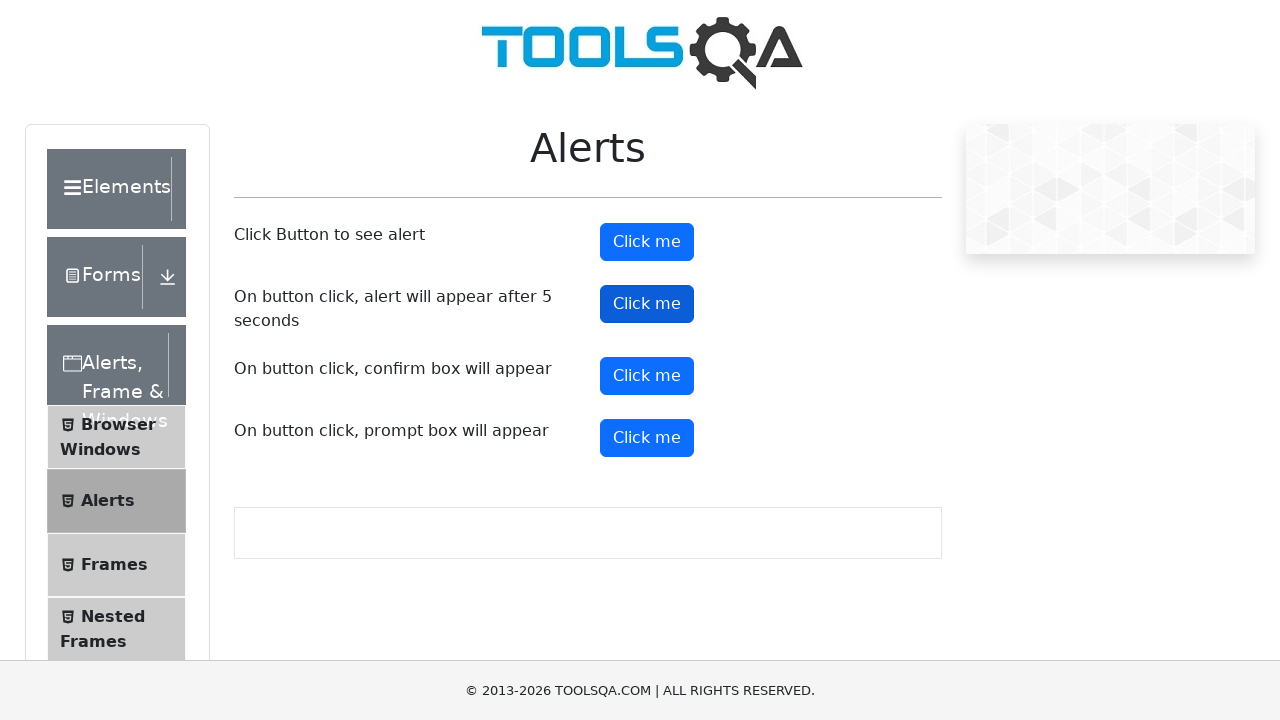

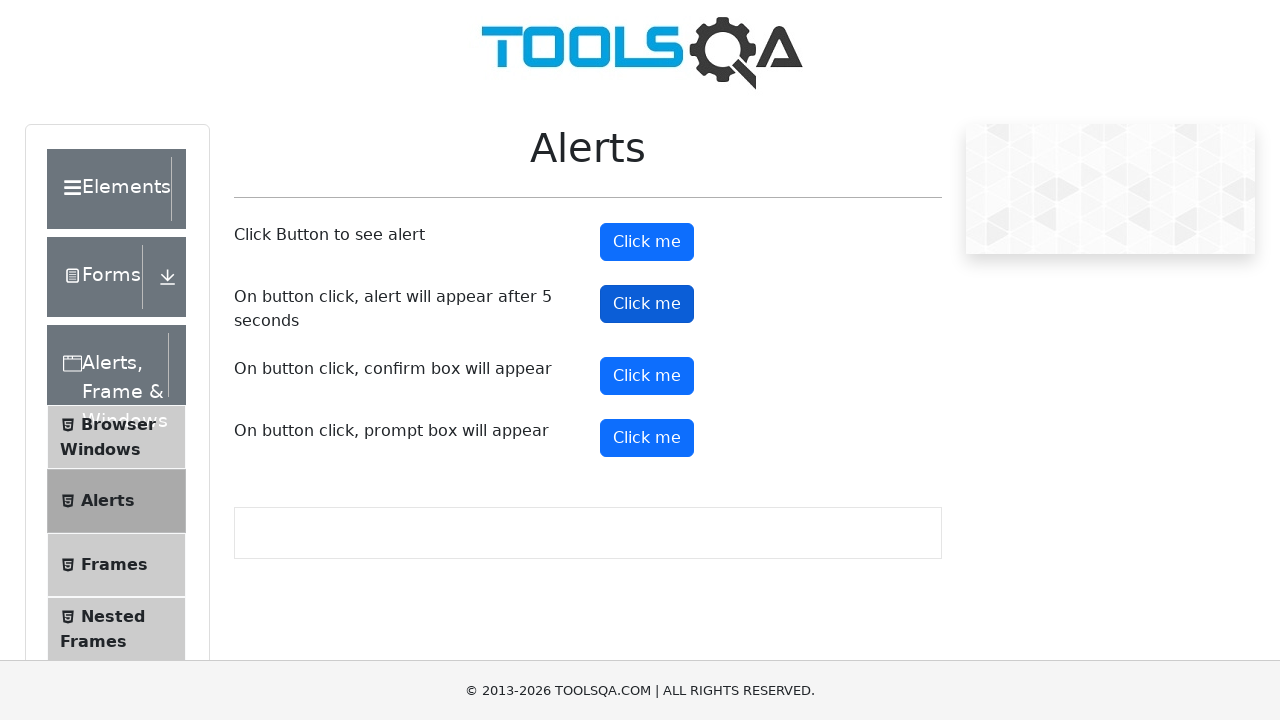